Tests a text box form by filling multiple fields using keyboard navigation and submitting the form

Starting URL: https://demoqa.com/text-box

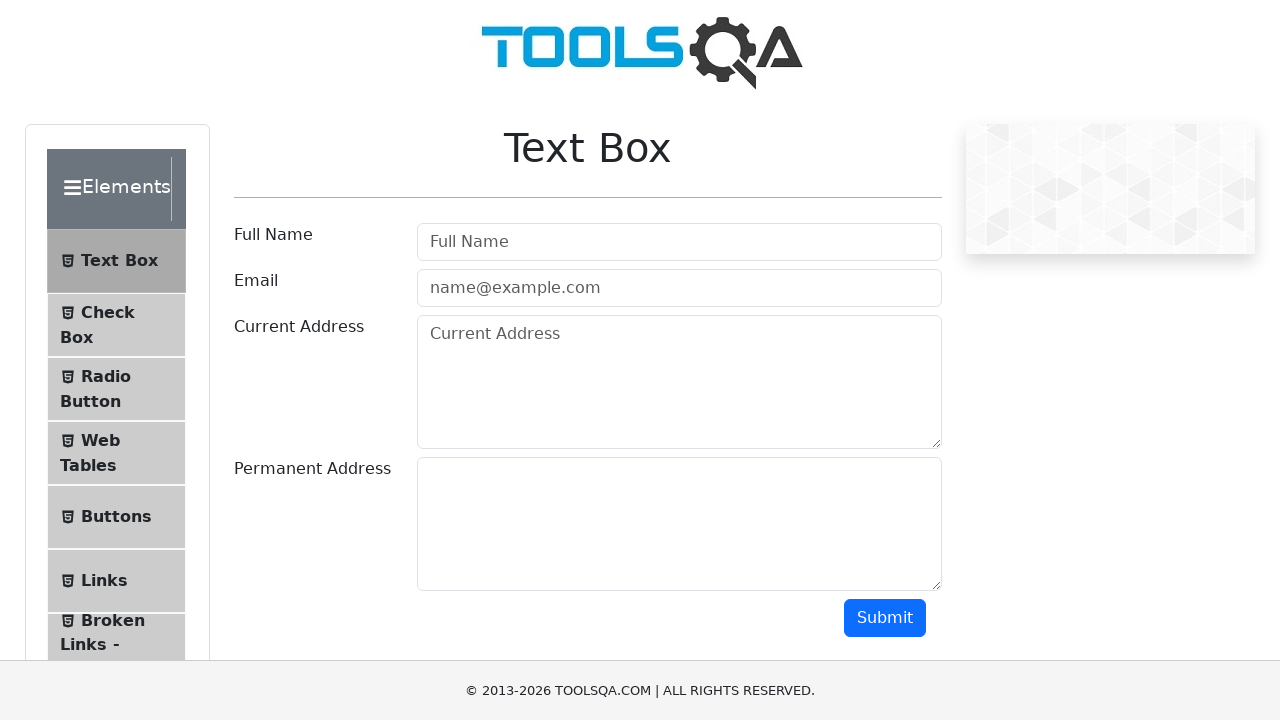

Filled username field with 'John Smith' on //input[@id='userName' and @type='text']
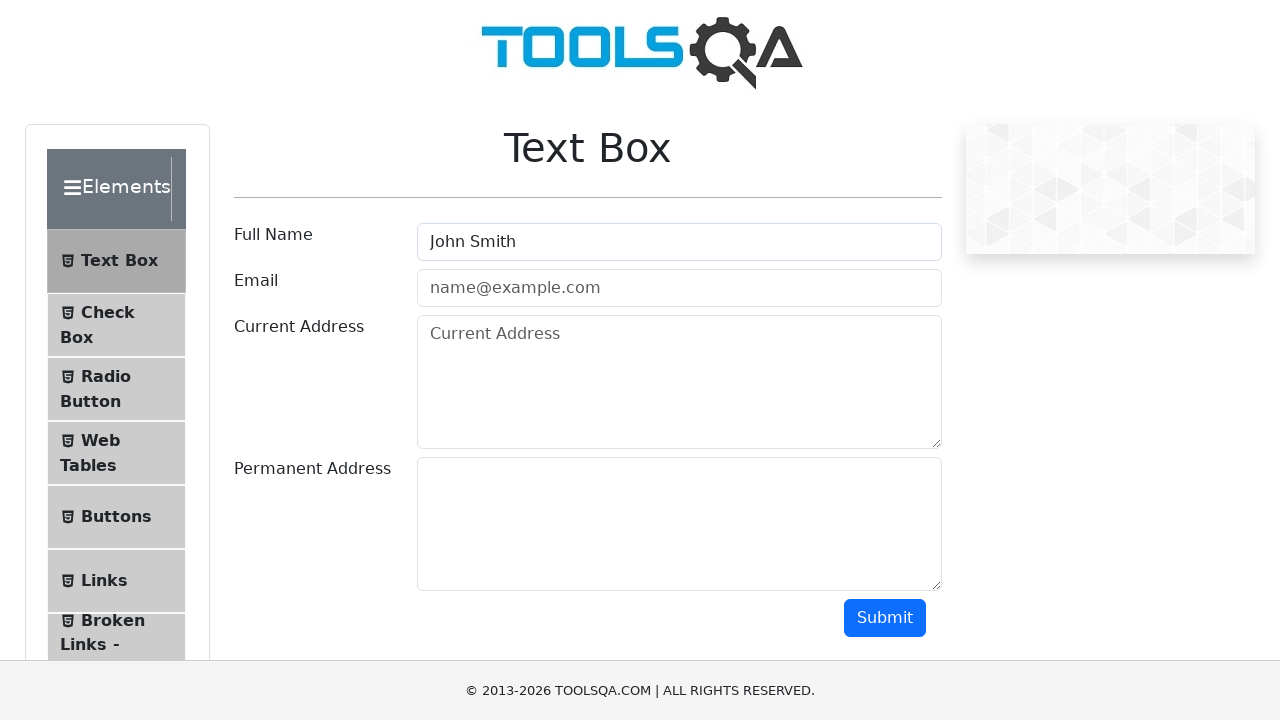

Pressed Tab to navigate to email field
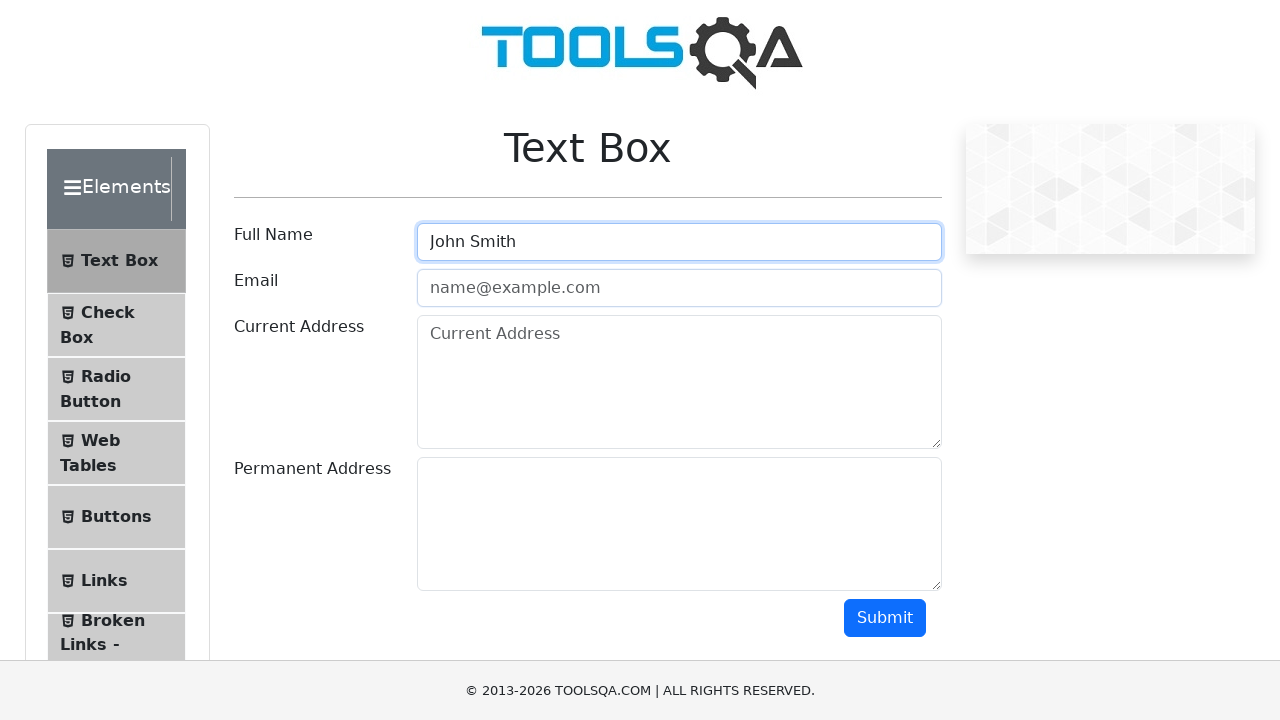

Typed email address 'johnsmith@example.com'
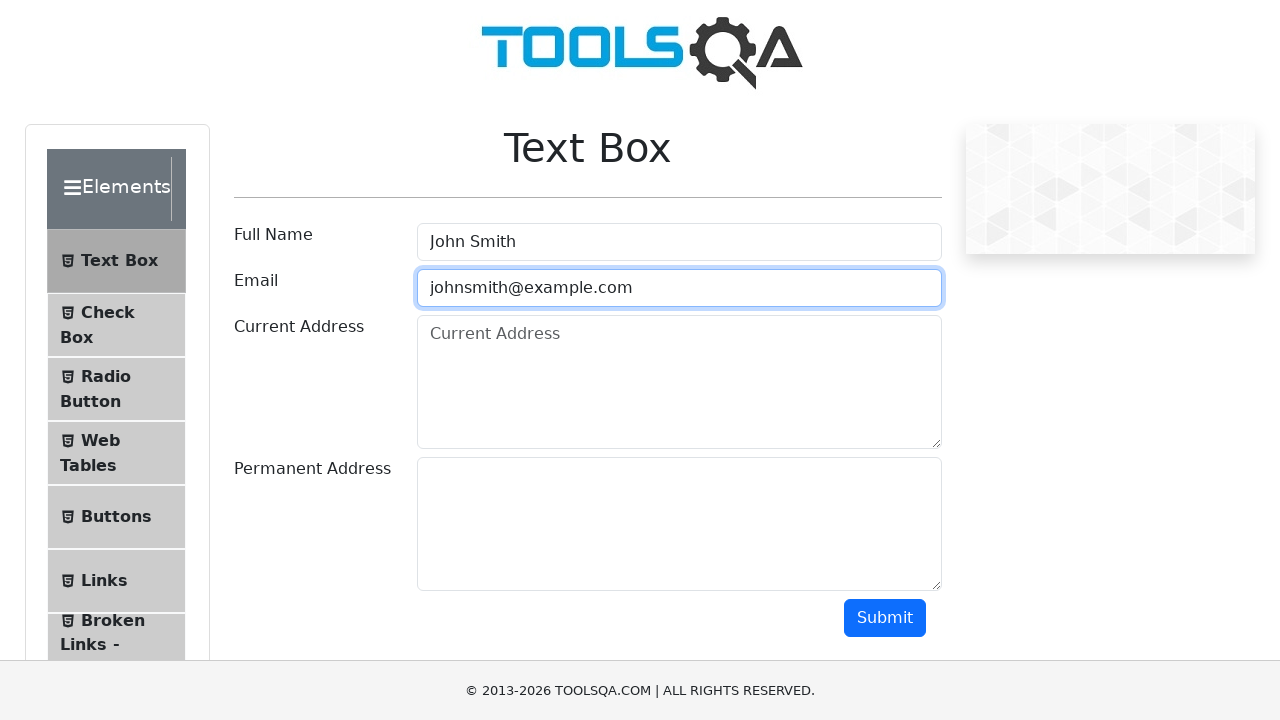

Pressed Tab to navigate to address field
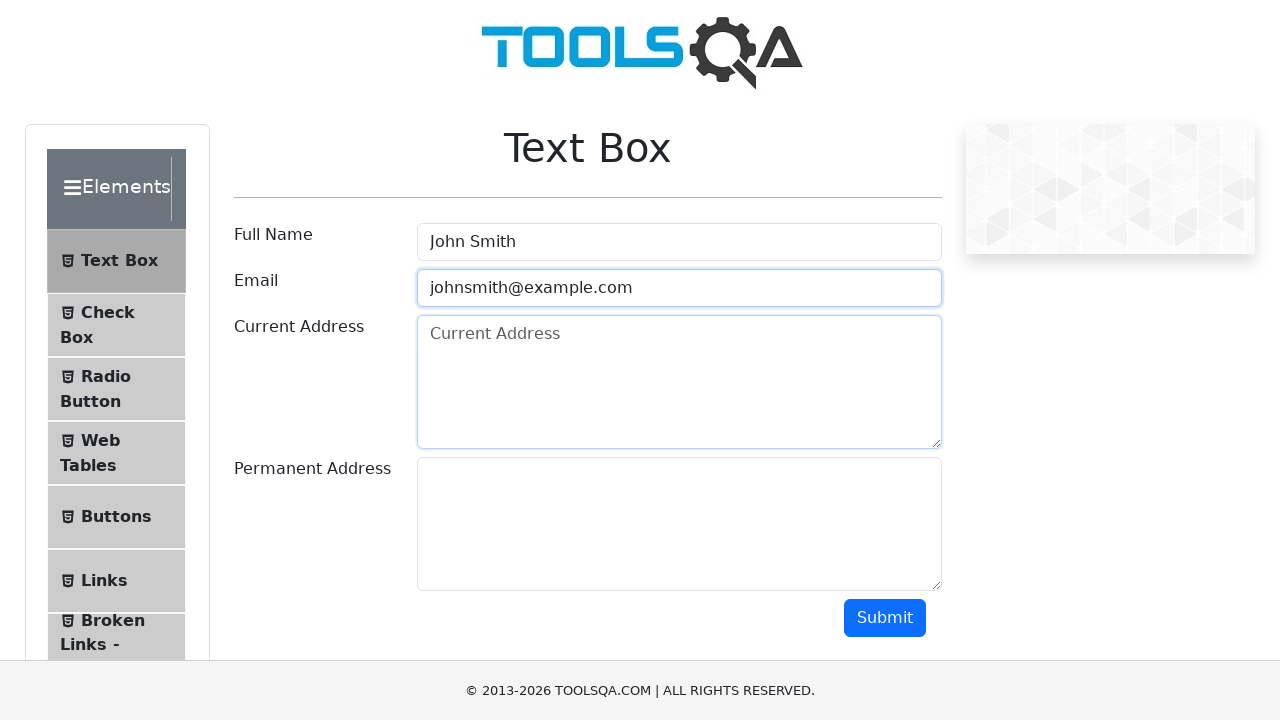

Typed street address '123 Main Street'
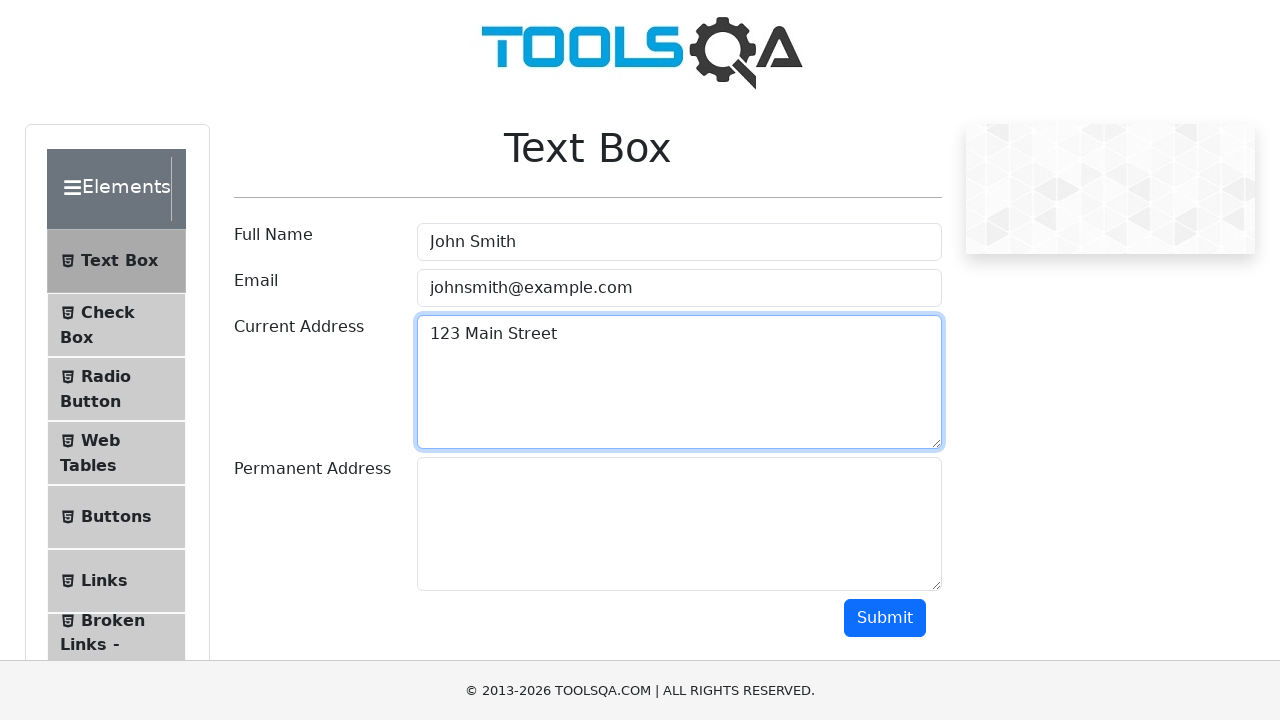

Pressed Tab to navigate to additional address field
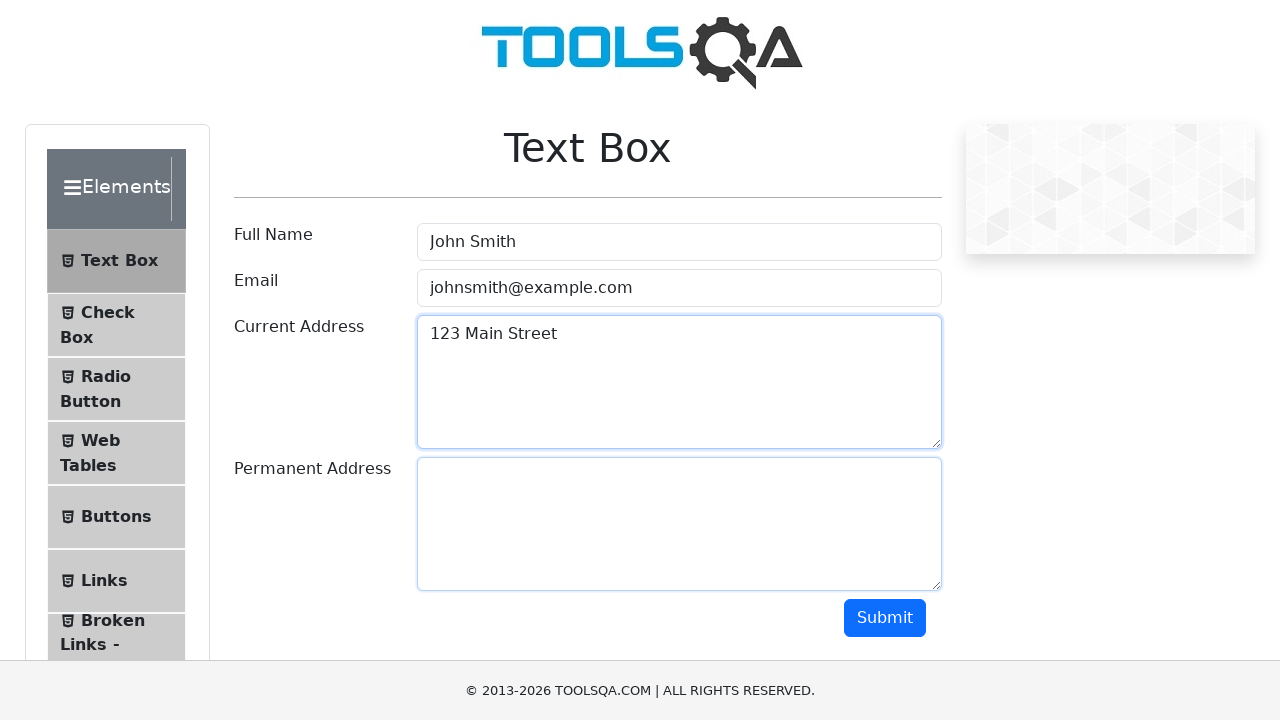

Typed additional address 'Apt 4B, New York'
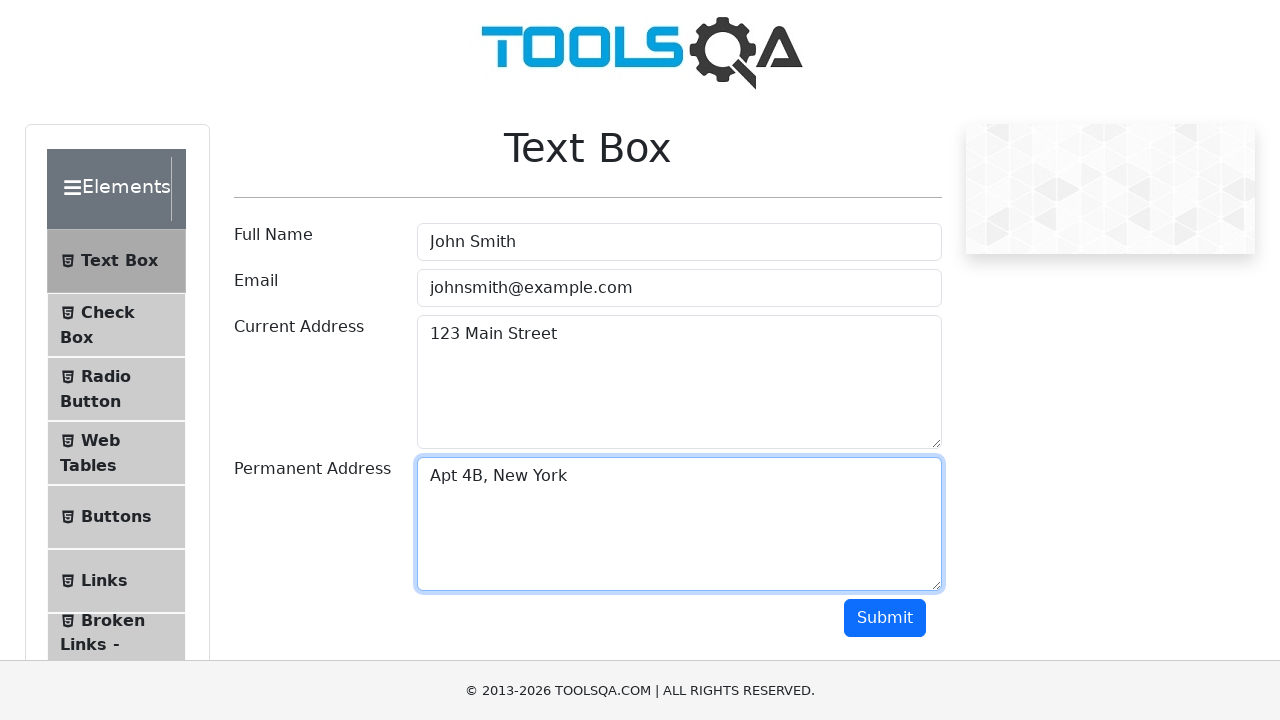

Scrolled down to reveal submit button
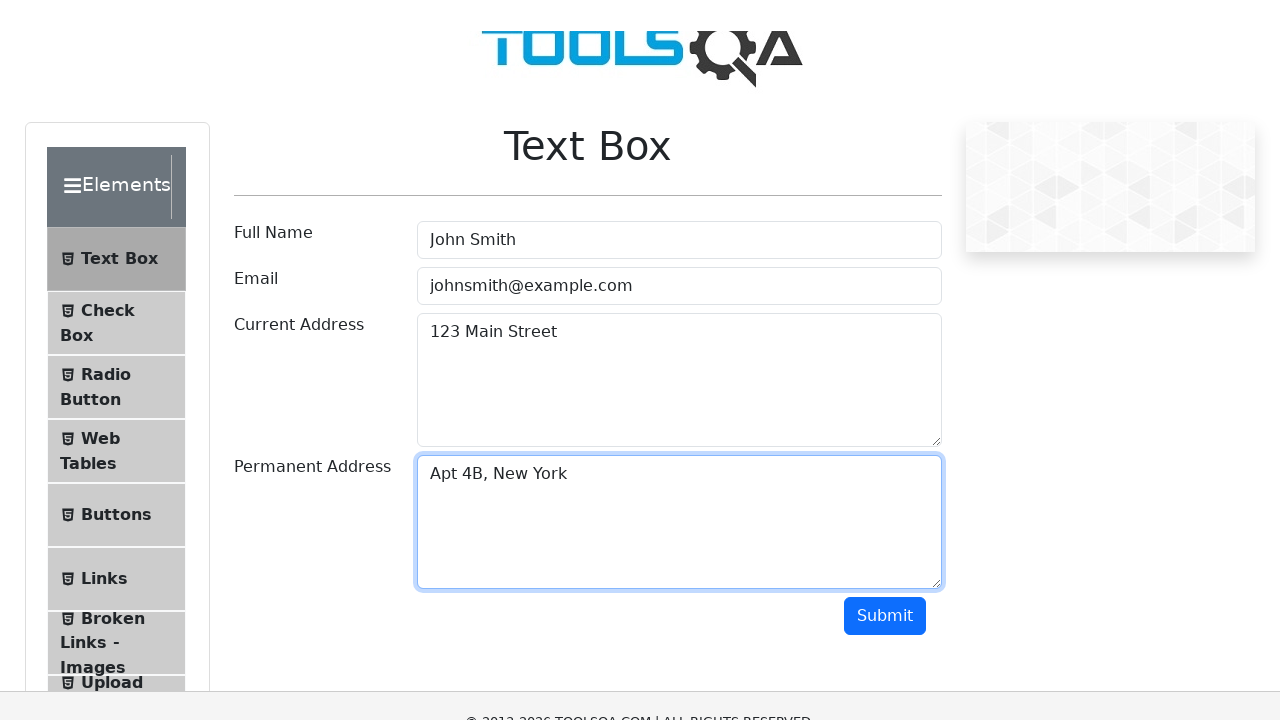

Clicked submit button to submit the form at (885, 318) on xpath=//button[contains(@id,'submit')]
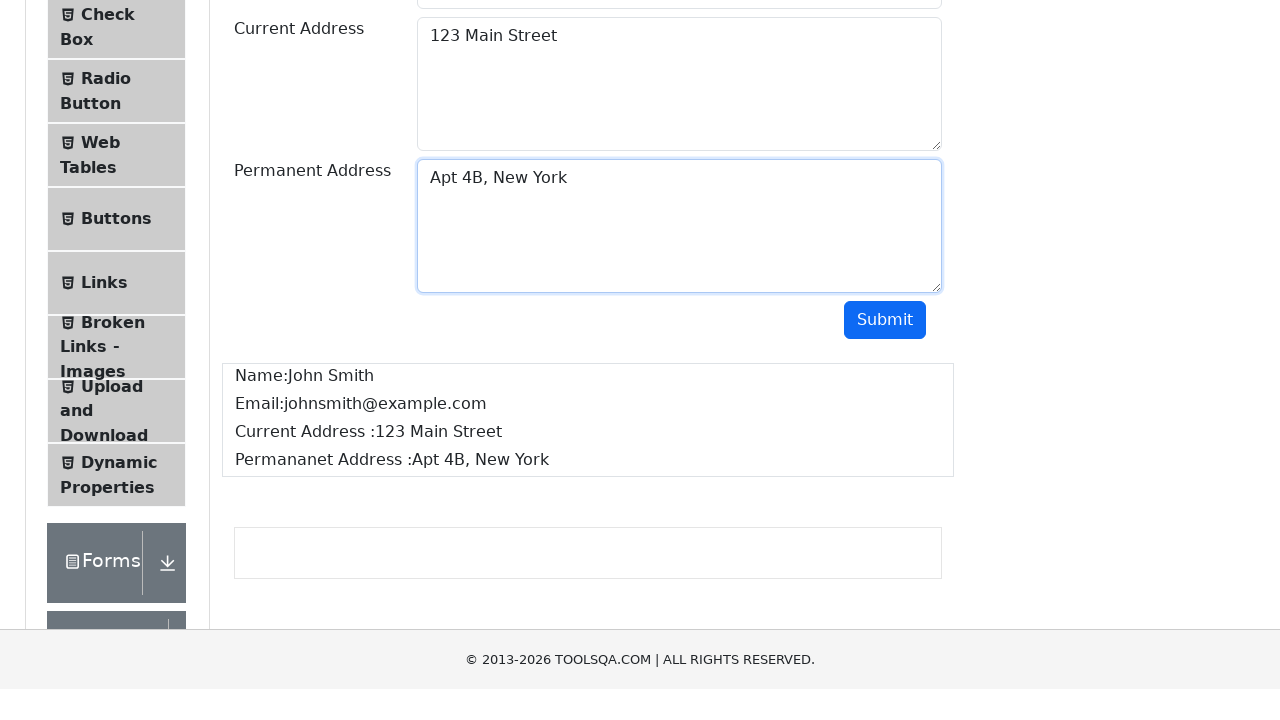

Waited for form submission to complete
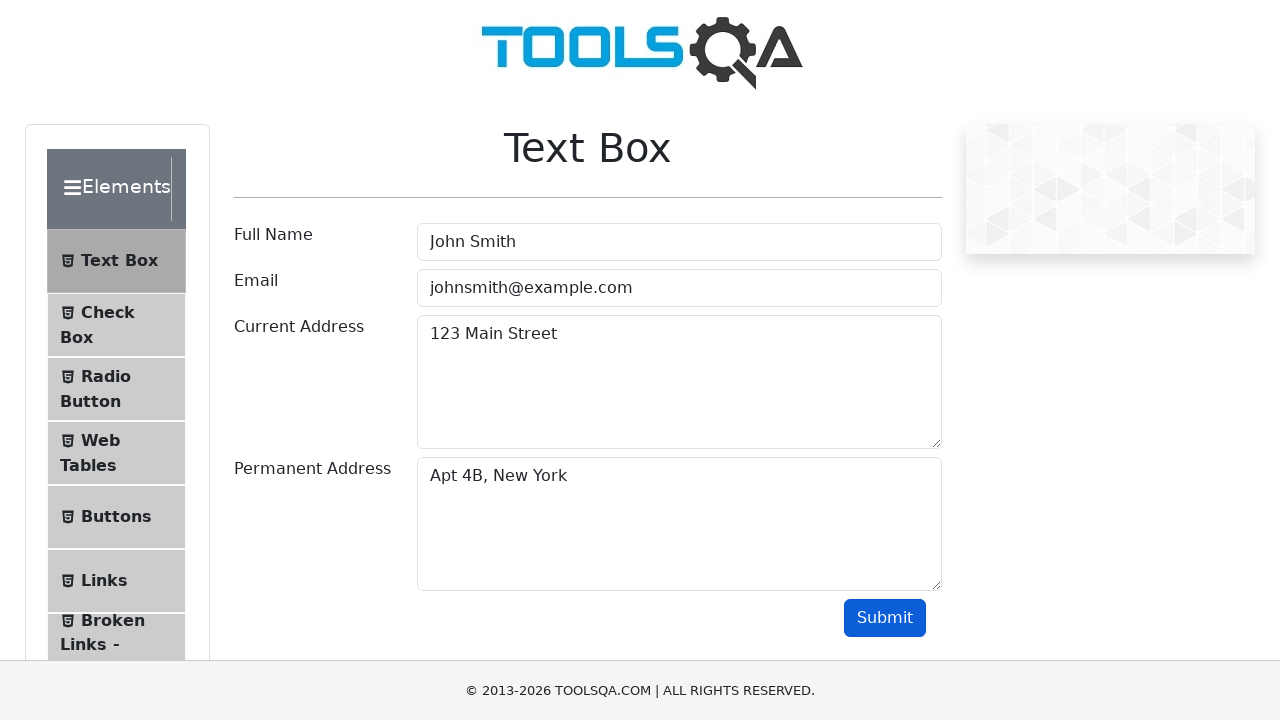

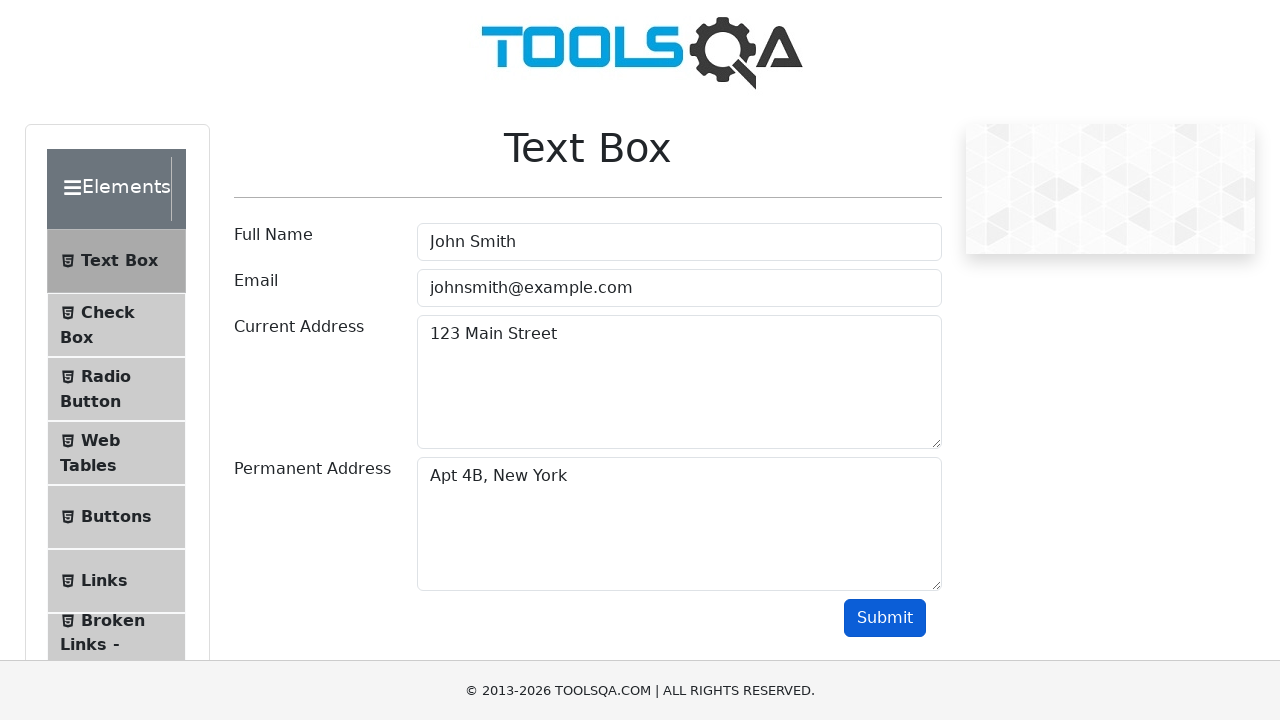